Tests that edits are saved when the input field loses focus (blur event)

Starting URL: https://demo.playwright.dev/todomvc

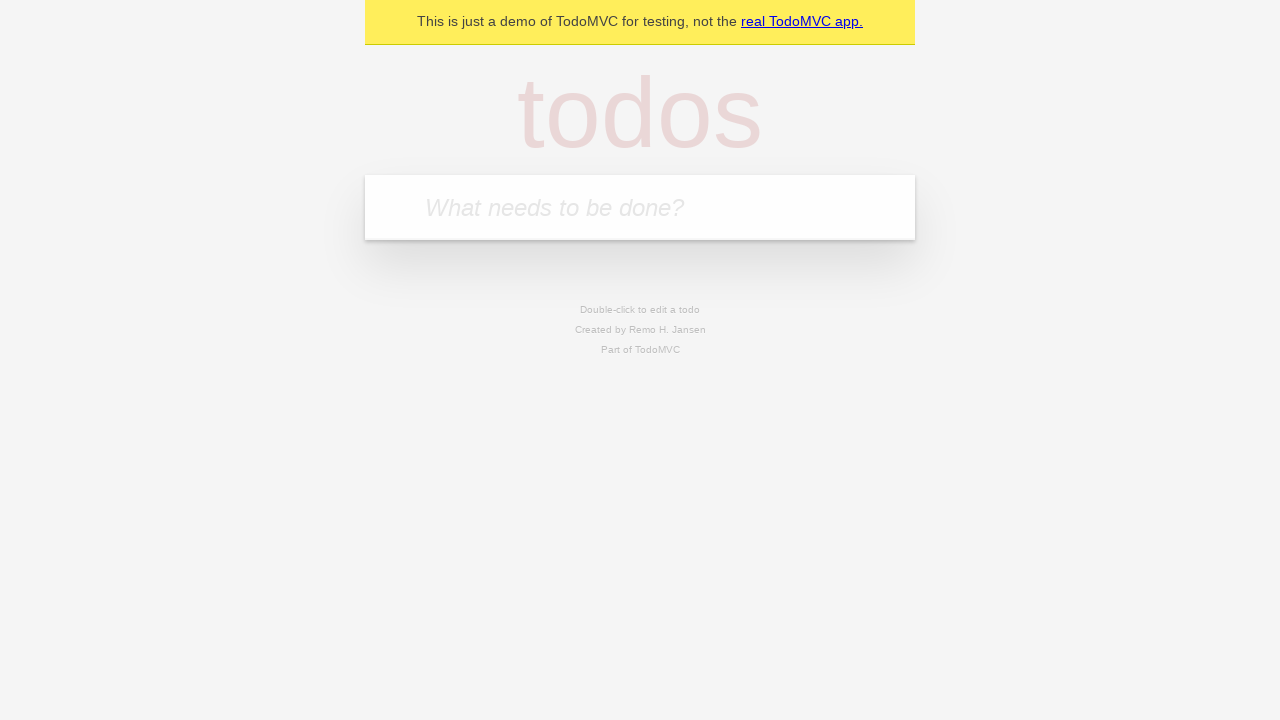

Filled first todo input with 'buy some cheese' on internal:attr=[placeholder="What needs to be done?"i]
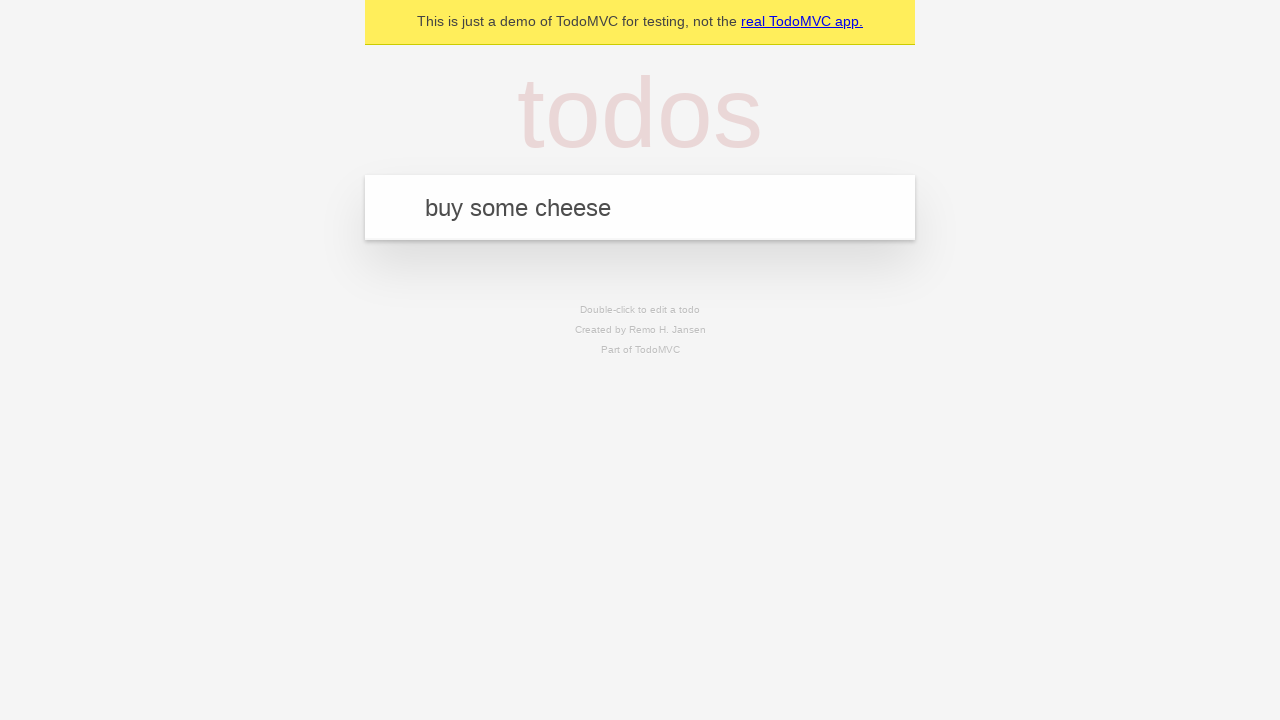

Pressed Enter to create first todo on internal:attr=[placeholder="What needs to be done?"i]
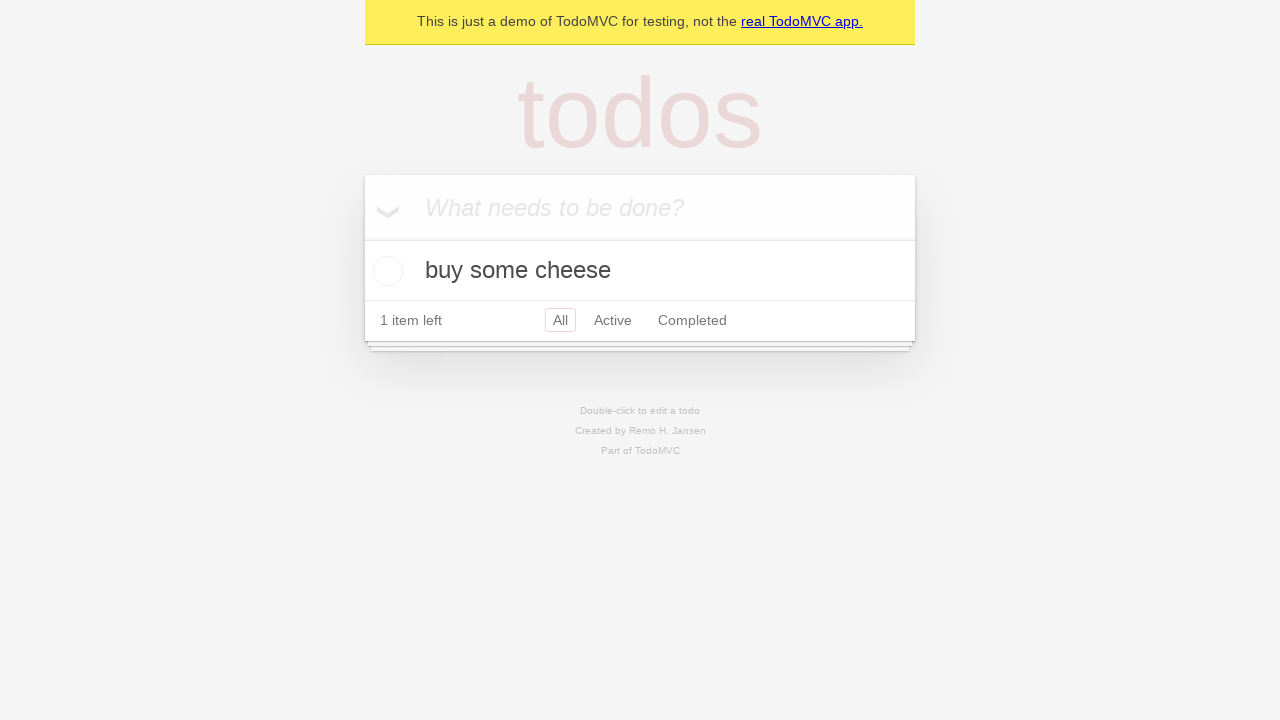

Filled second todo input with 'feed the cat' on internal:attr=[placeholder="What needs to be done?"i]
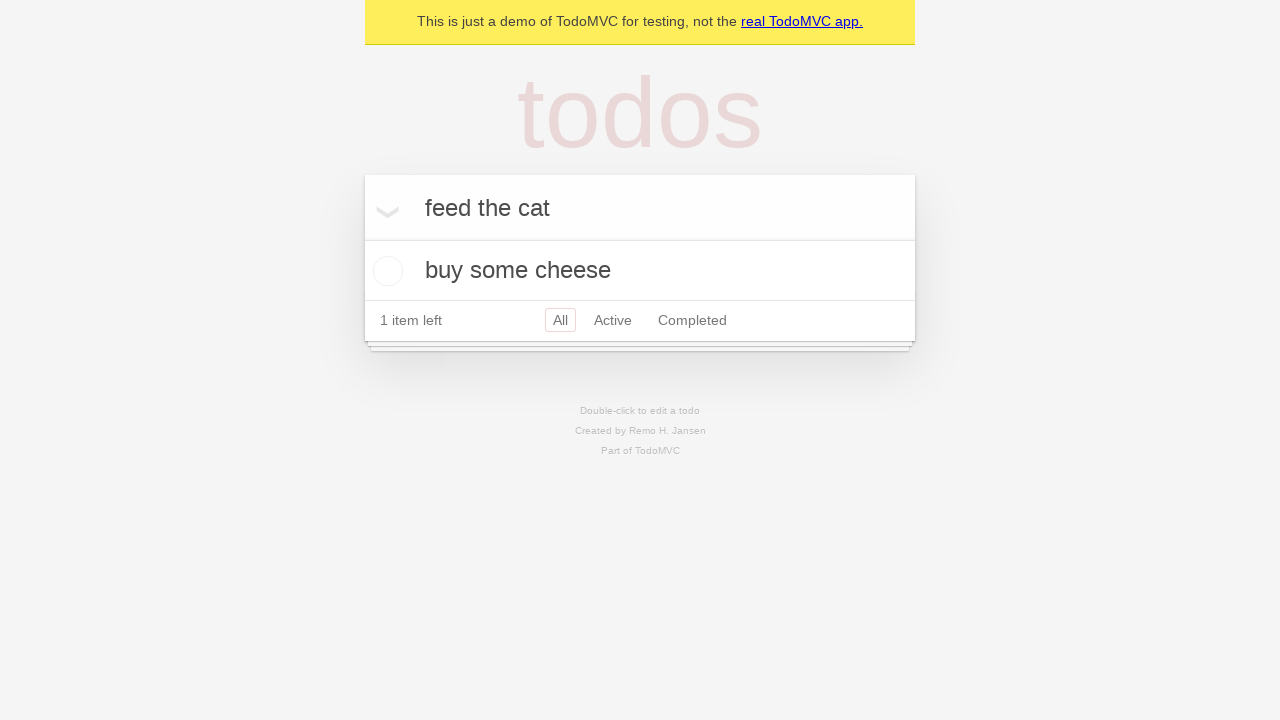

Pressed Enter to create second todo on internal:attr=[placeholder="What needs to be done?"i]
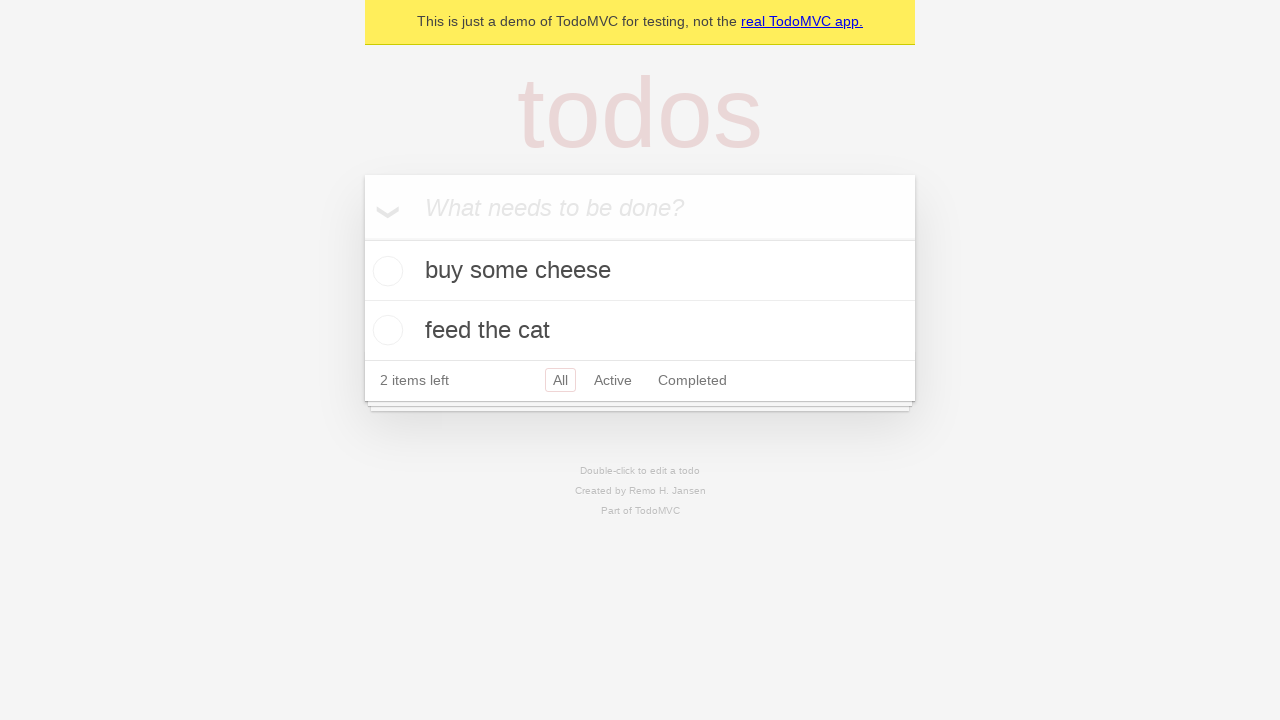

Filled third todo input with 'book a doctors appointment' on internal:attr=[placeholder="What needs to be done?"i]
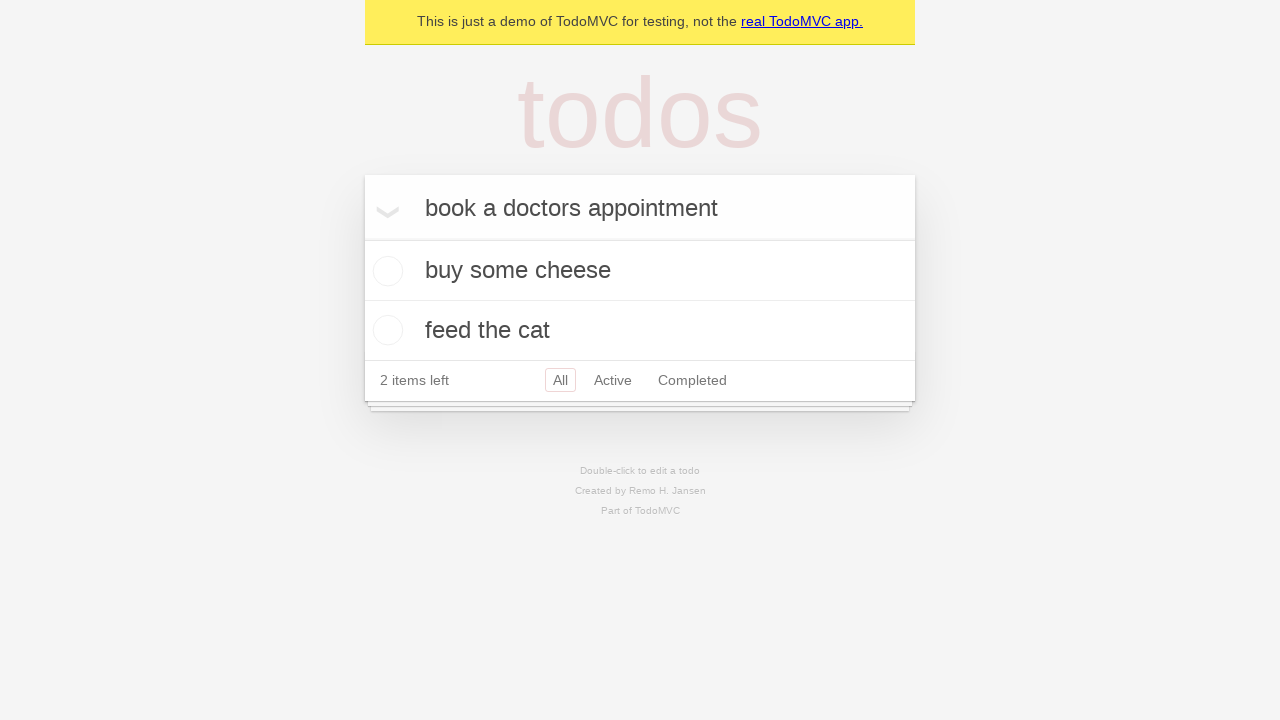

Pressed Enter to create third todo on internal:attr=[placeholder="What needs to be done?"i]
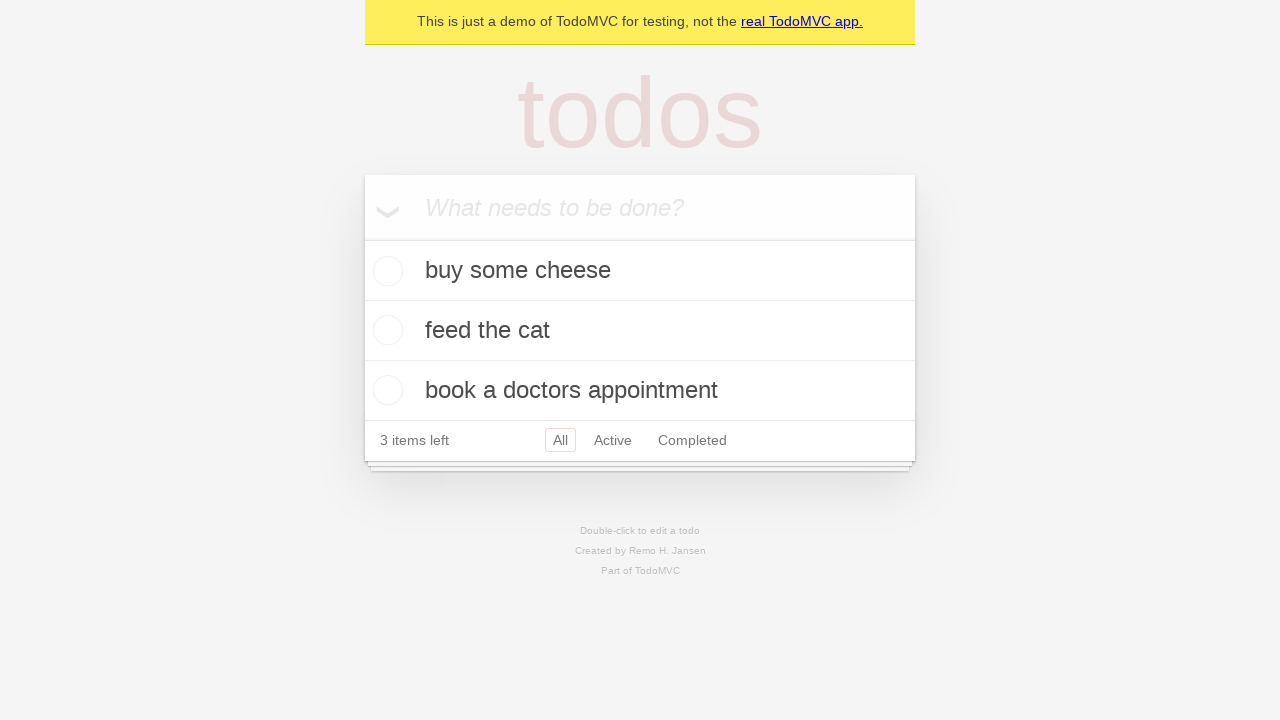

Double-clicked second todo to enter edit mode at (640, 331) on internal:testid=[data-testid="todo-item"s] >> nth=1
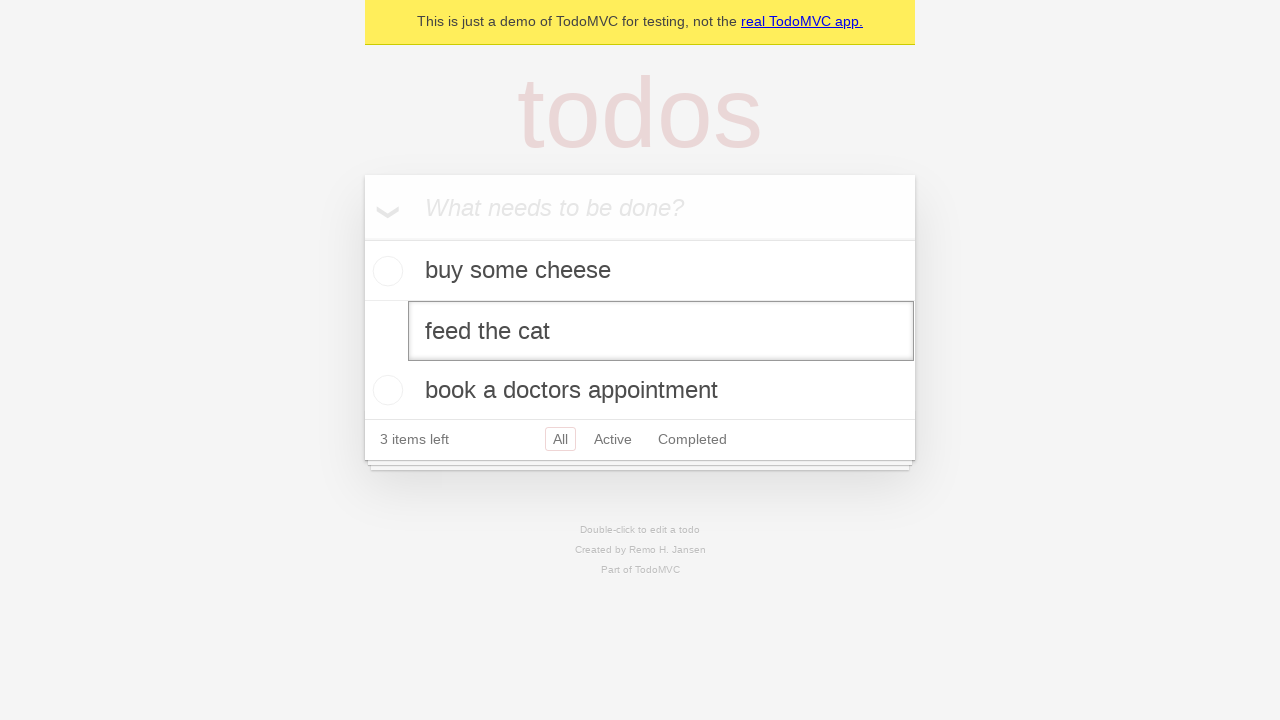

Changed second todo text to 'buy some sausages' on internal:testid=[data-testid="todo-item"s] >> nth=1 >> internal:role=textbox[nam
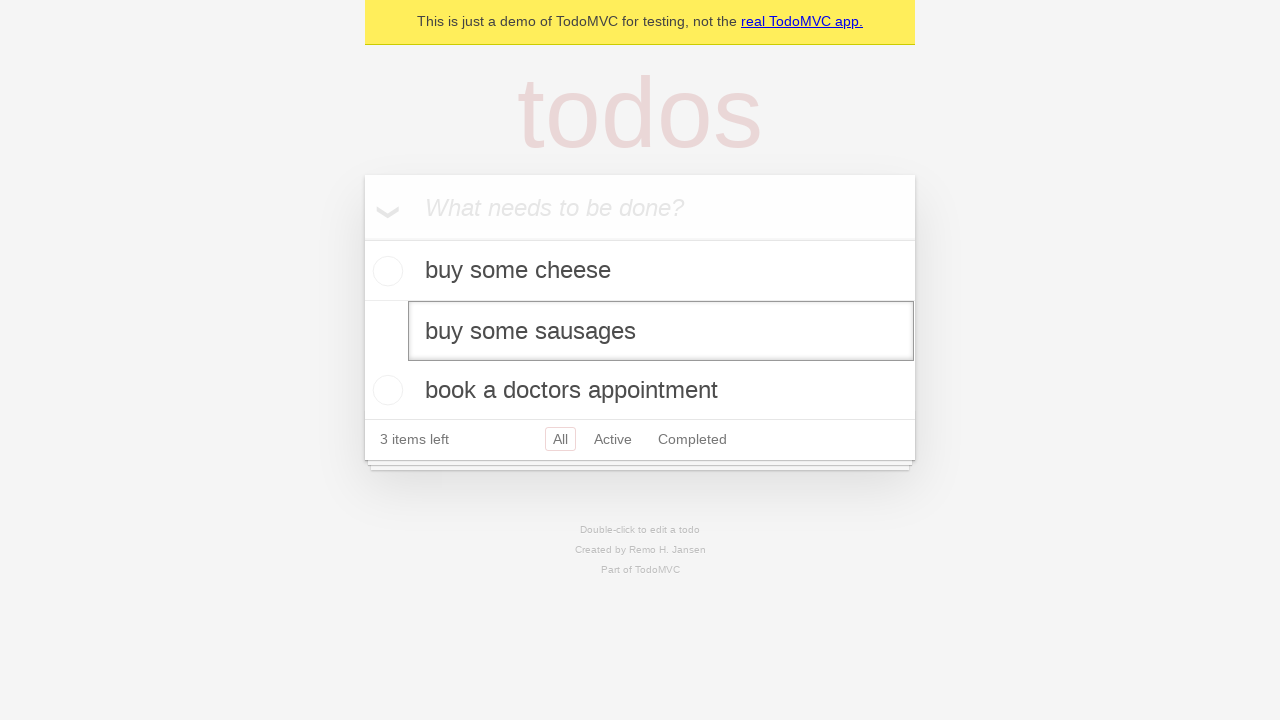

Dispatched blur event to save todo edit
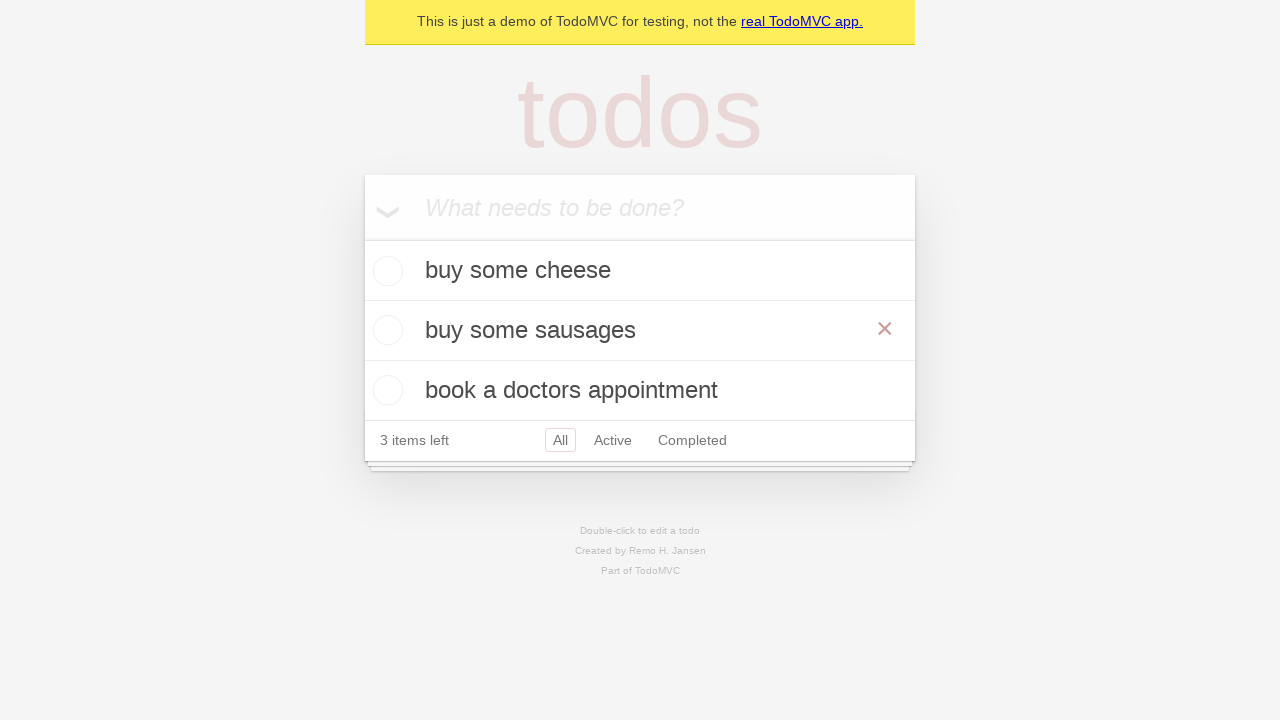

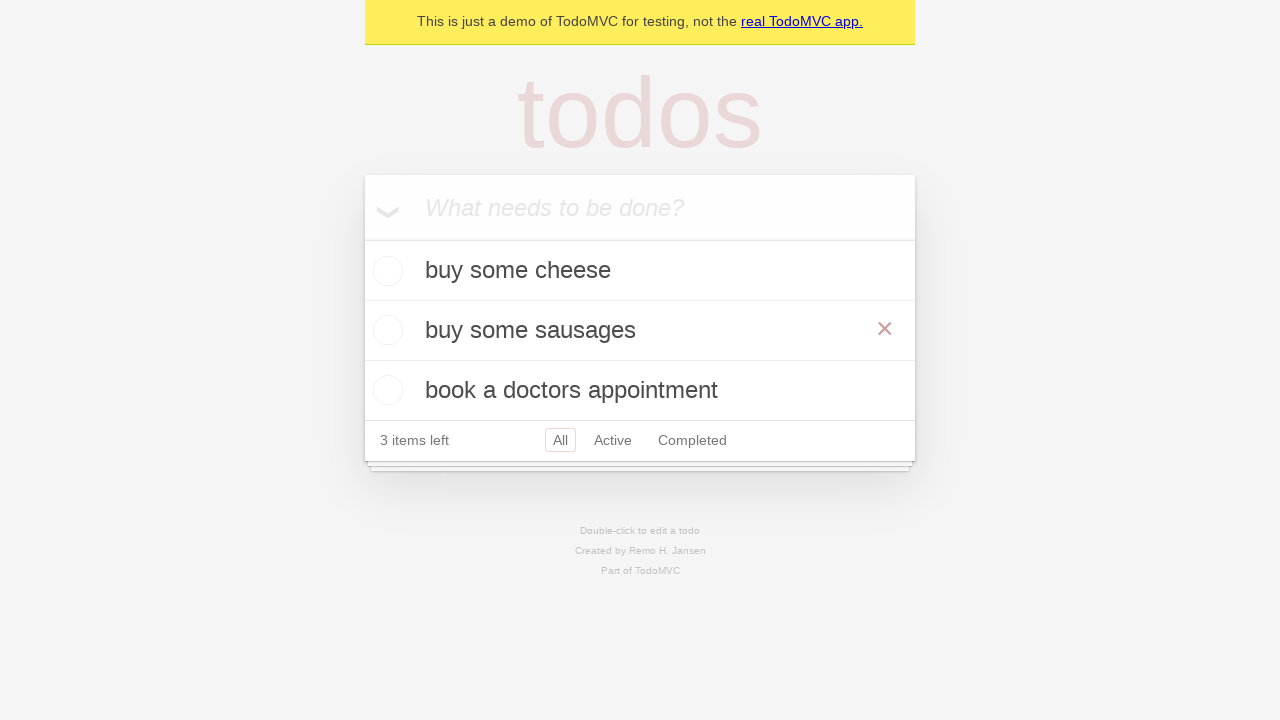